Tests the Bangladesh e-passport onboarding page by interacting with Yes/No radio button options for a question about applying from Bangladesh.

Starting URL: https://epassport.gov.bd/onboarding

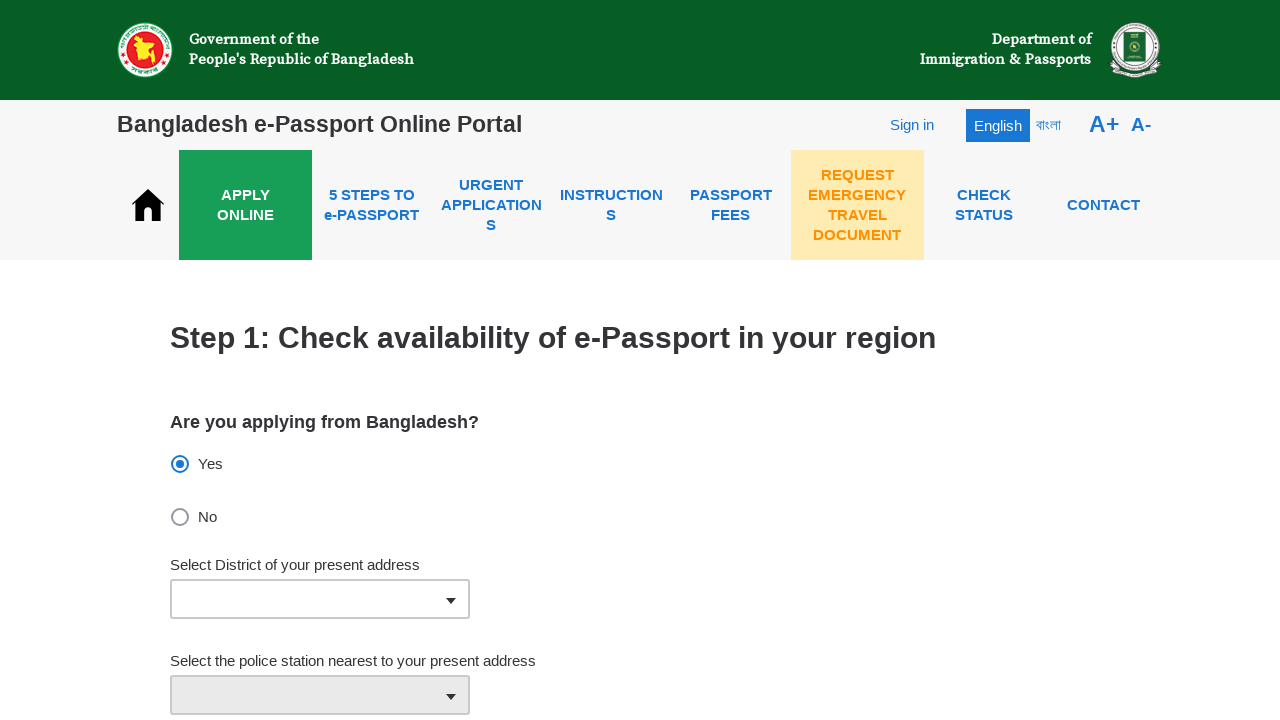

Clicked 'No' radio button option for Bangladesh application question at (195, 517) on label[for='applying-bangladeshCommon.Labels.No']
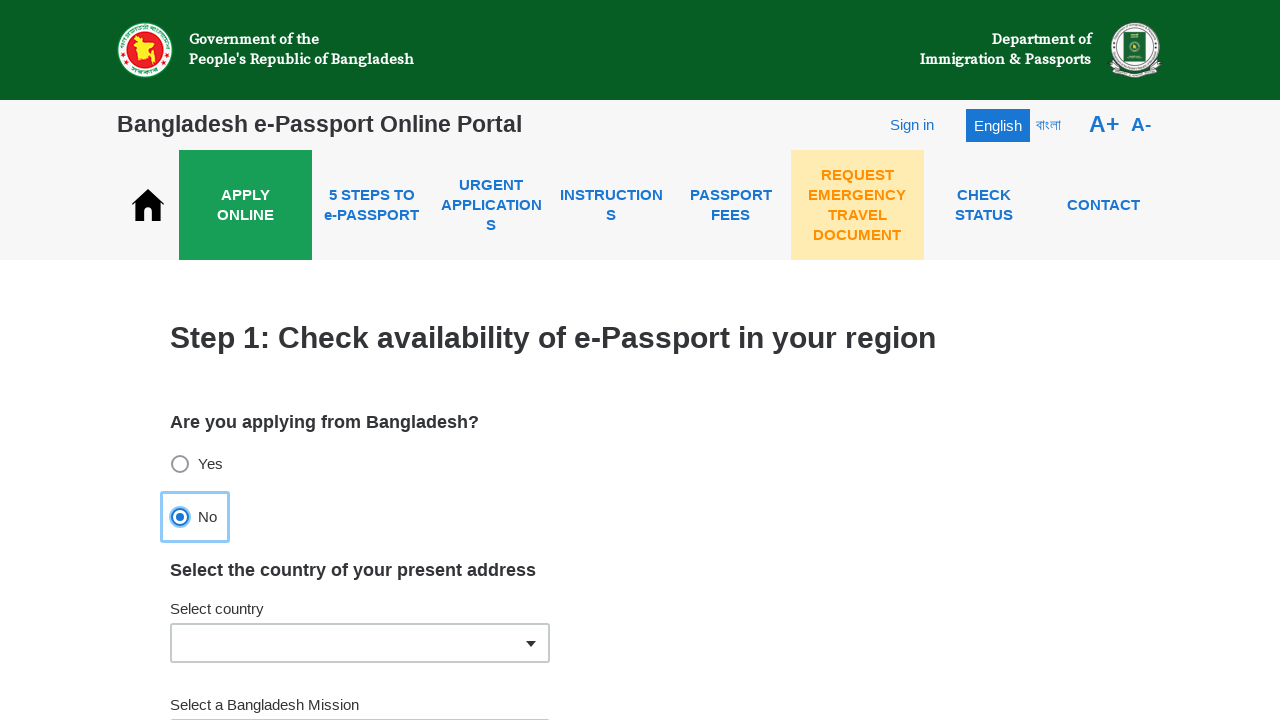

Waited for 'Yes' radio button option to load
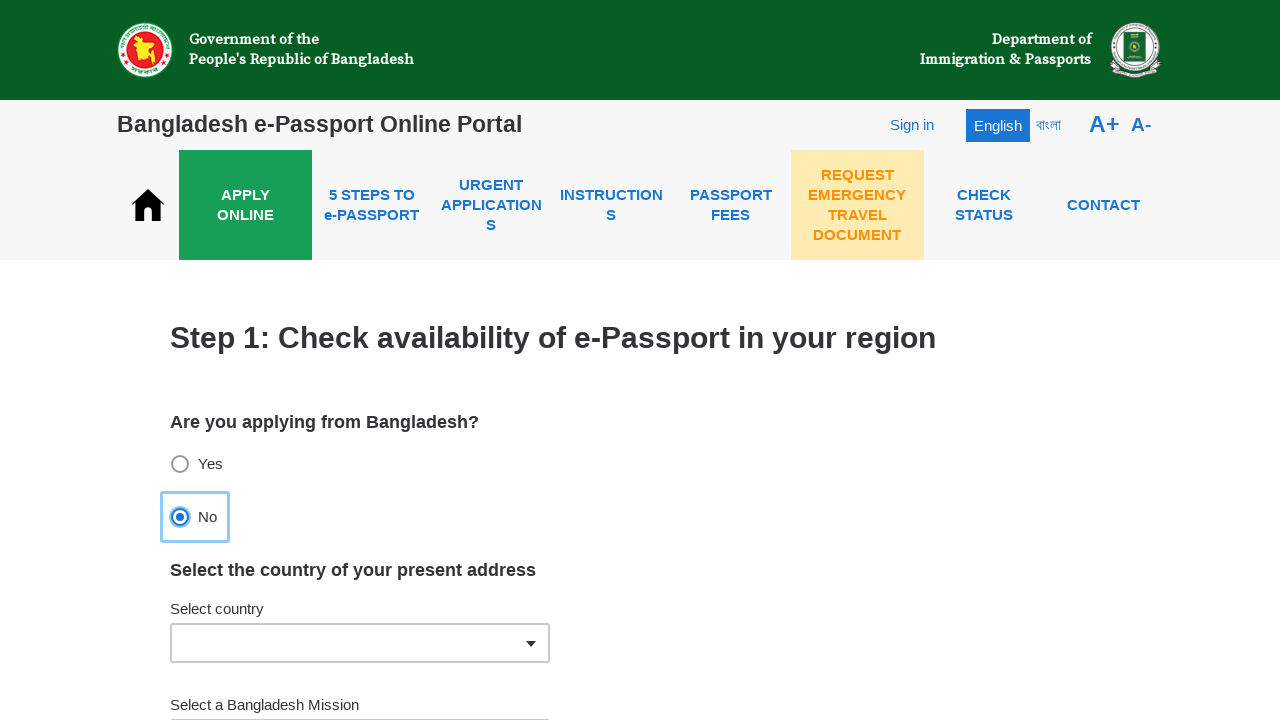

Clicked 'Yes' radio button option for Bangladesh application question at (198, 465) on label[for='applying-bangladeshCommon.Labels.Yes']
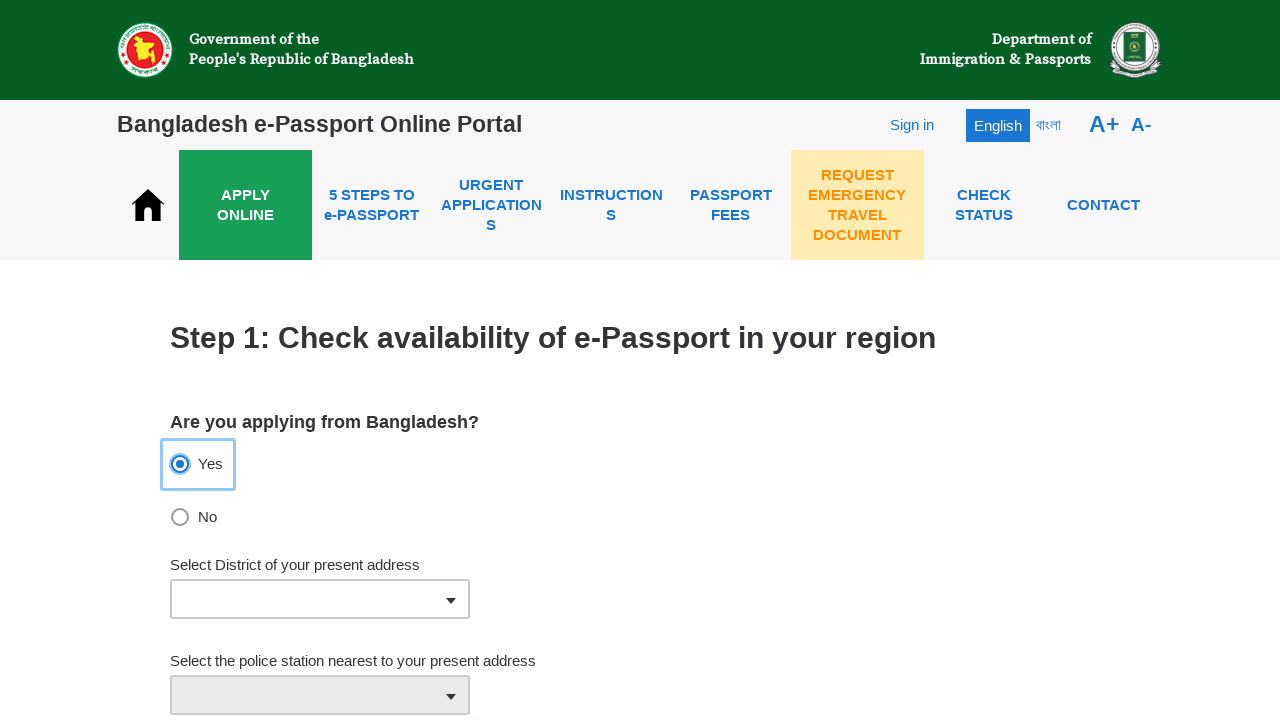

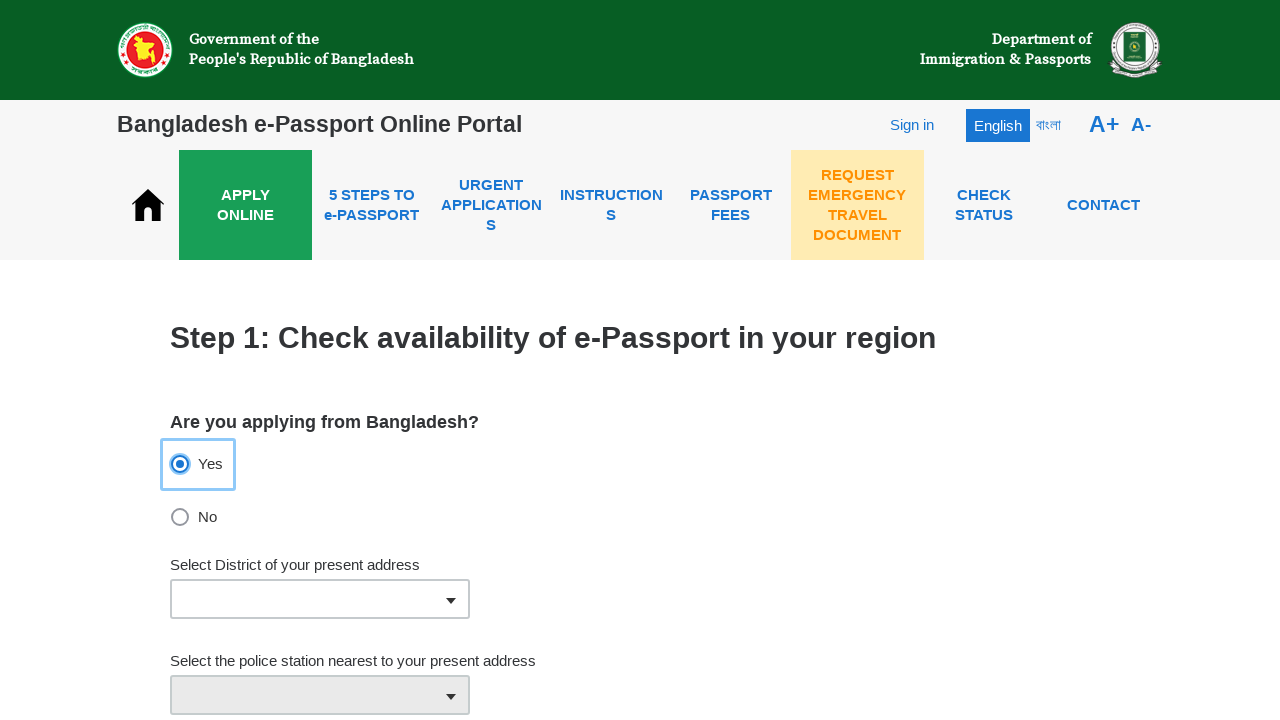